Tests form interactions on a public S3-hosted form page by clicking a button, filling text fields, selecting dropdown options, and clicking a checkbox while verifying status messages.

Starting URL: https://s3.amazonaws.com/webdriver-testing-website/form.html

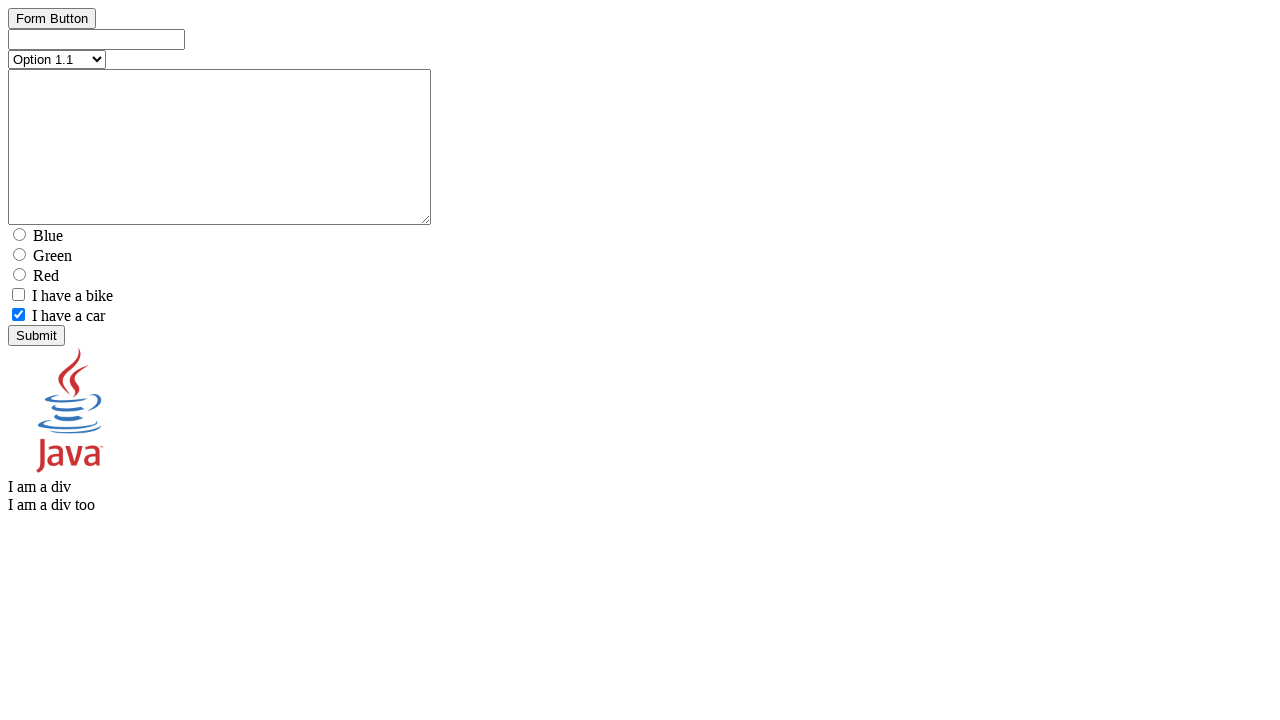

Clicked the button element at (52, 18) on #button_element
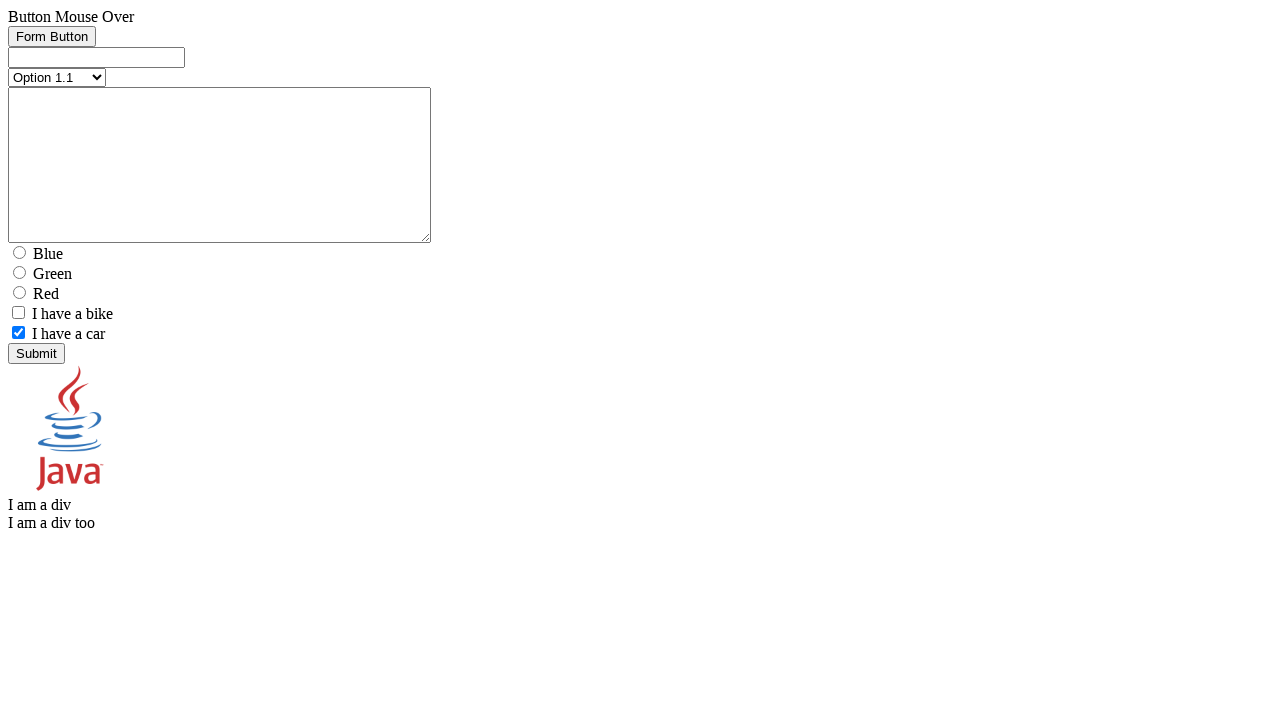

Filled text input field with 'test text' on #text_element
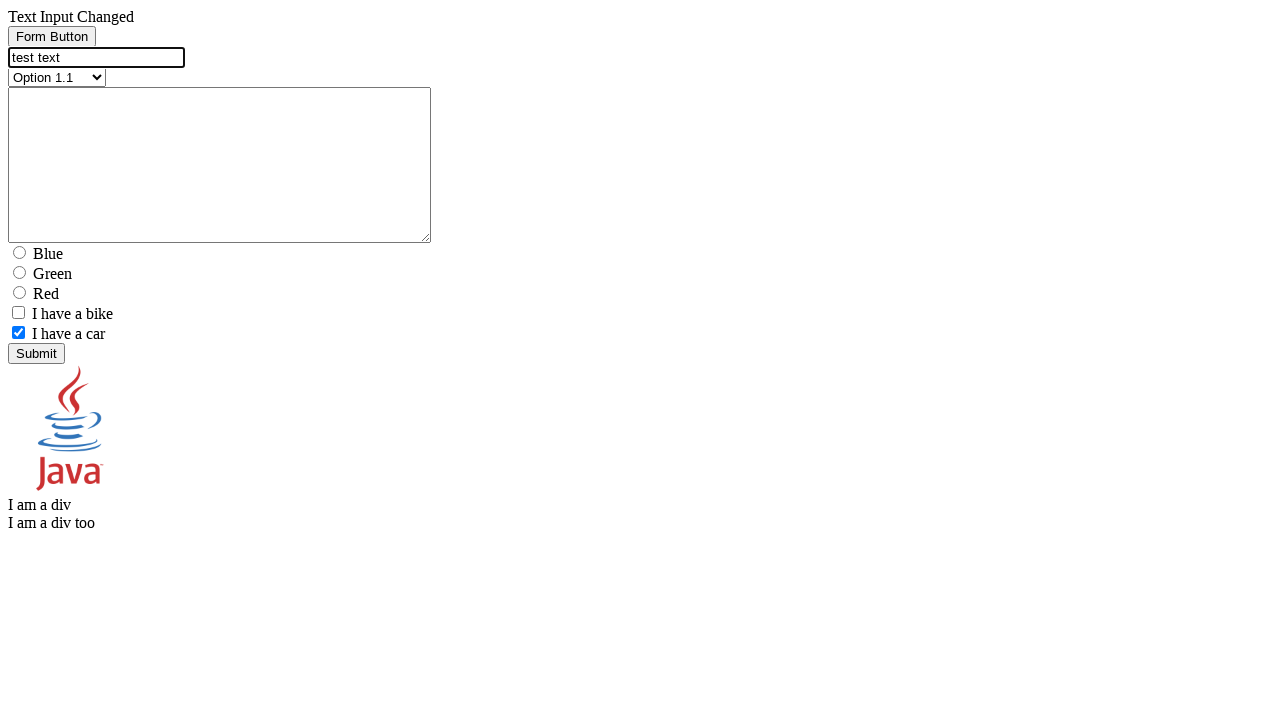

Filled textarea field with 'test text' on #textarea_element
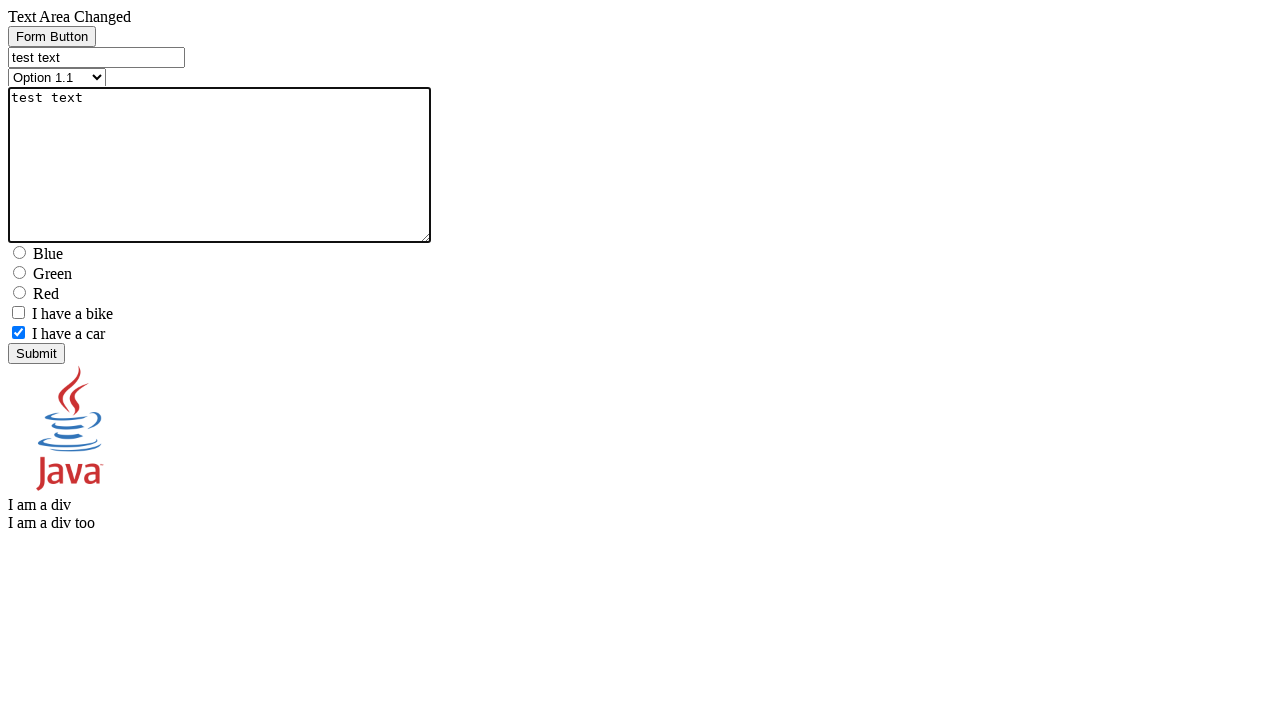

Selected 'Option 2.1' from dropdown menu on [name=select_element]
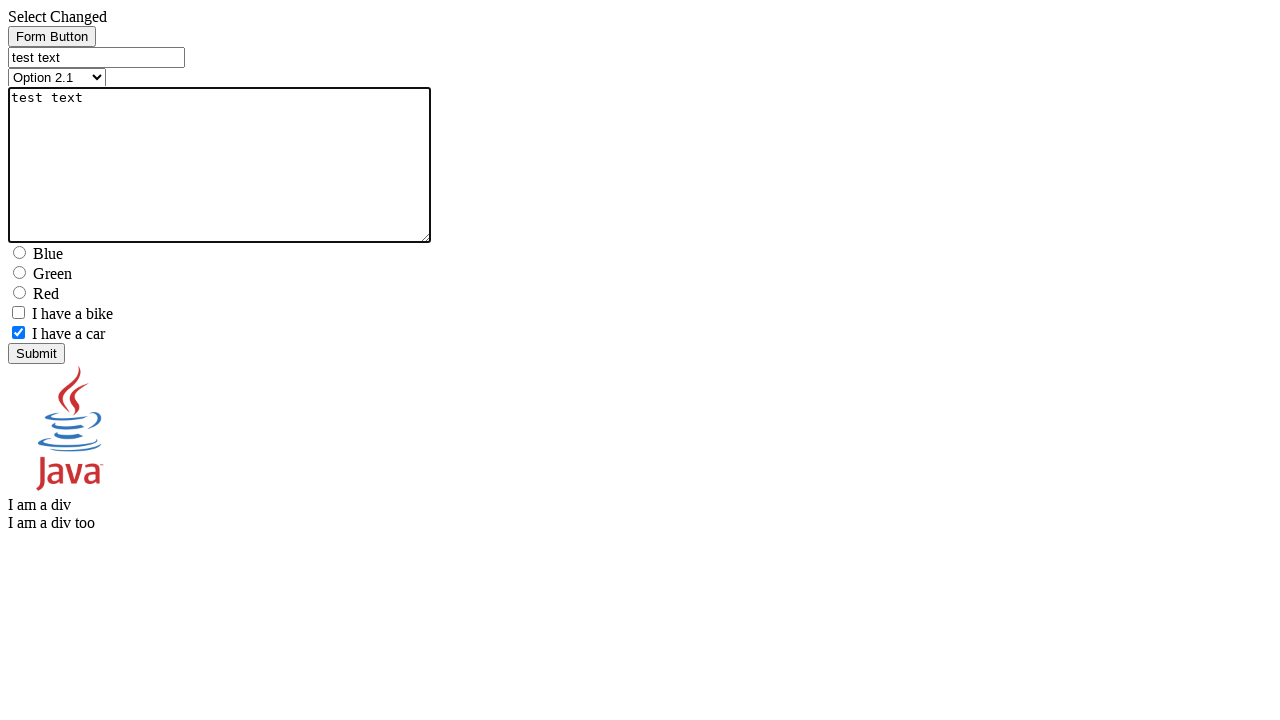

Clicked the checkbox element at (18, 312) on xpath=//*[@name='checkbox1_element']
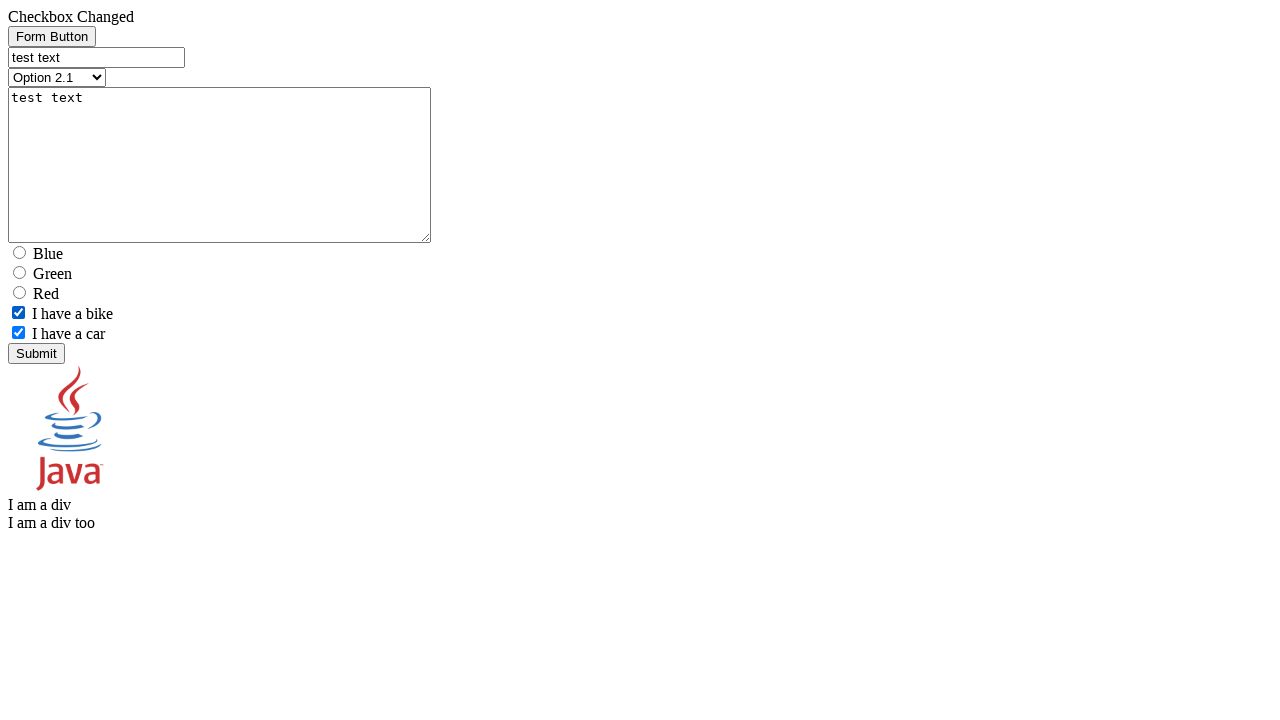

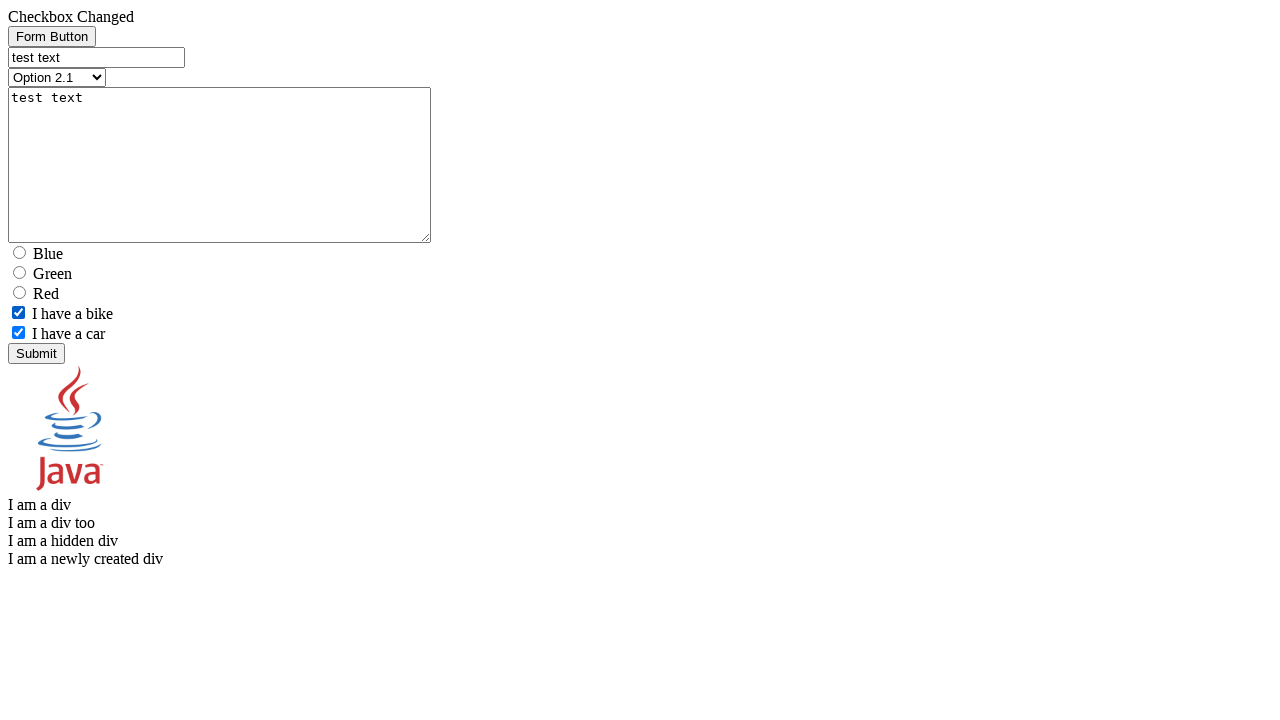